Verifies that the Register button has the correct value attribute on the registration form

Starting URL: https://practice.automationtesting.in/my-account/

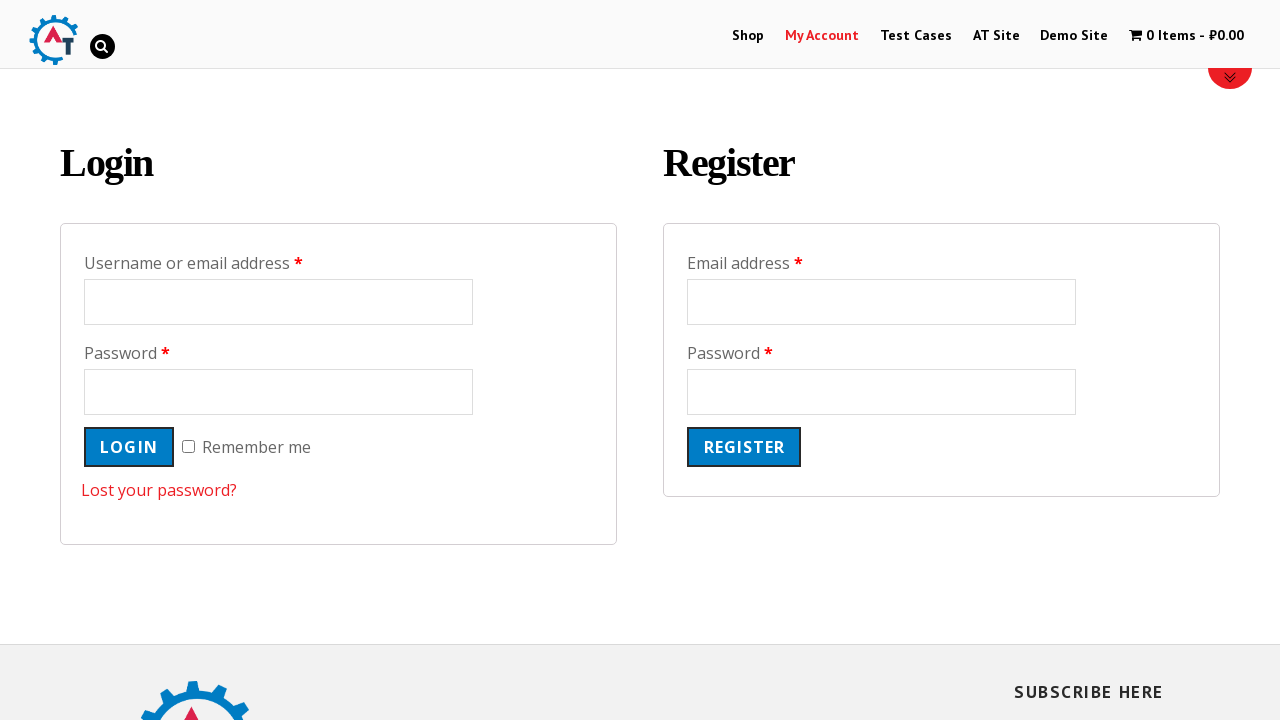

Navigated to registration page at https://practice.automationtesting.in/my-account/
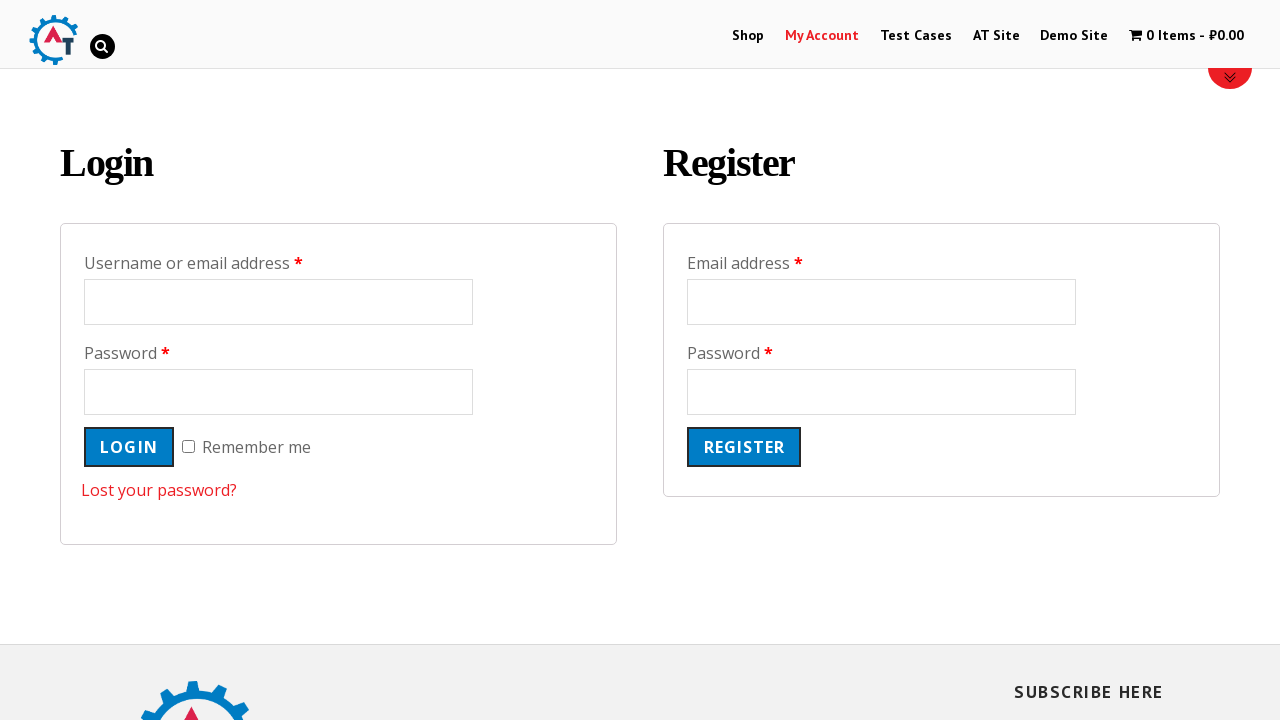

Register button element loaded and is visible
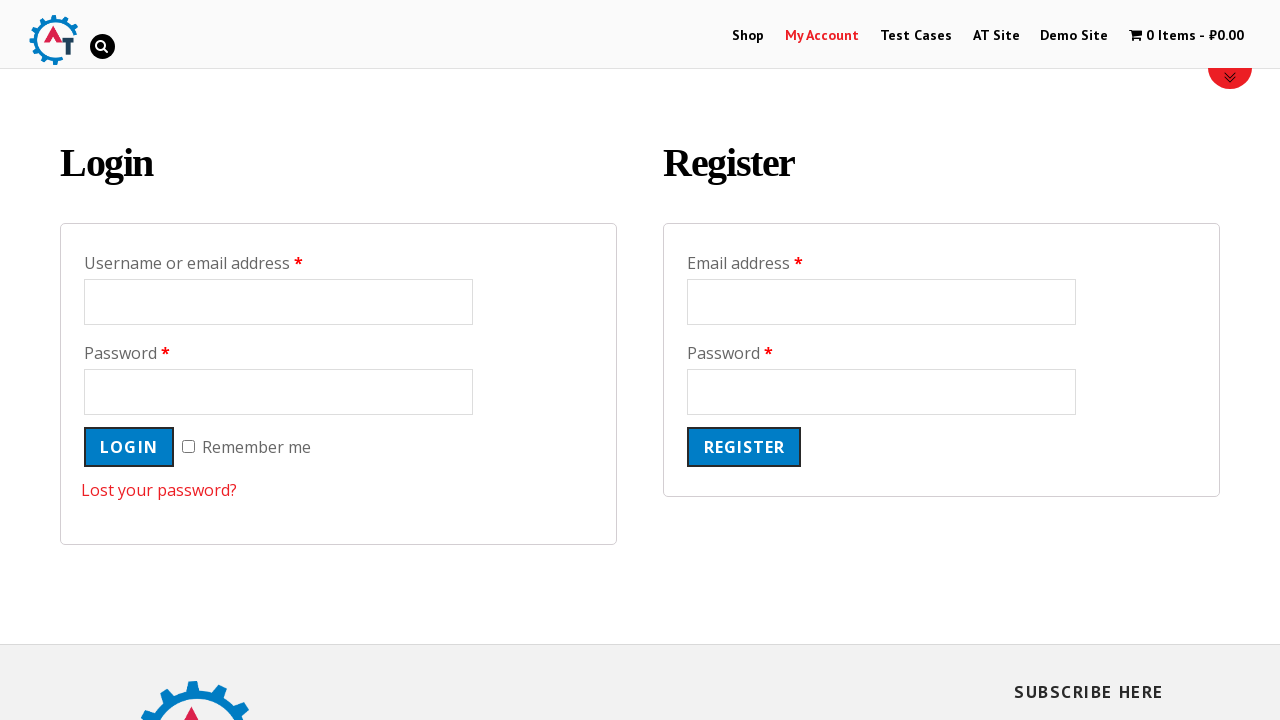

Verified that Register button has correct value attribute 'Register'
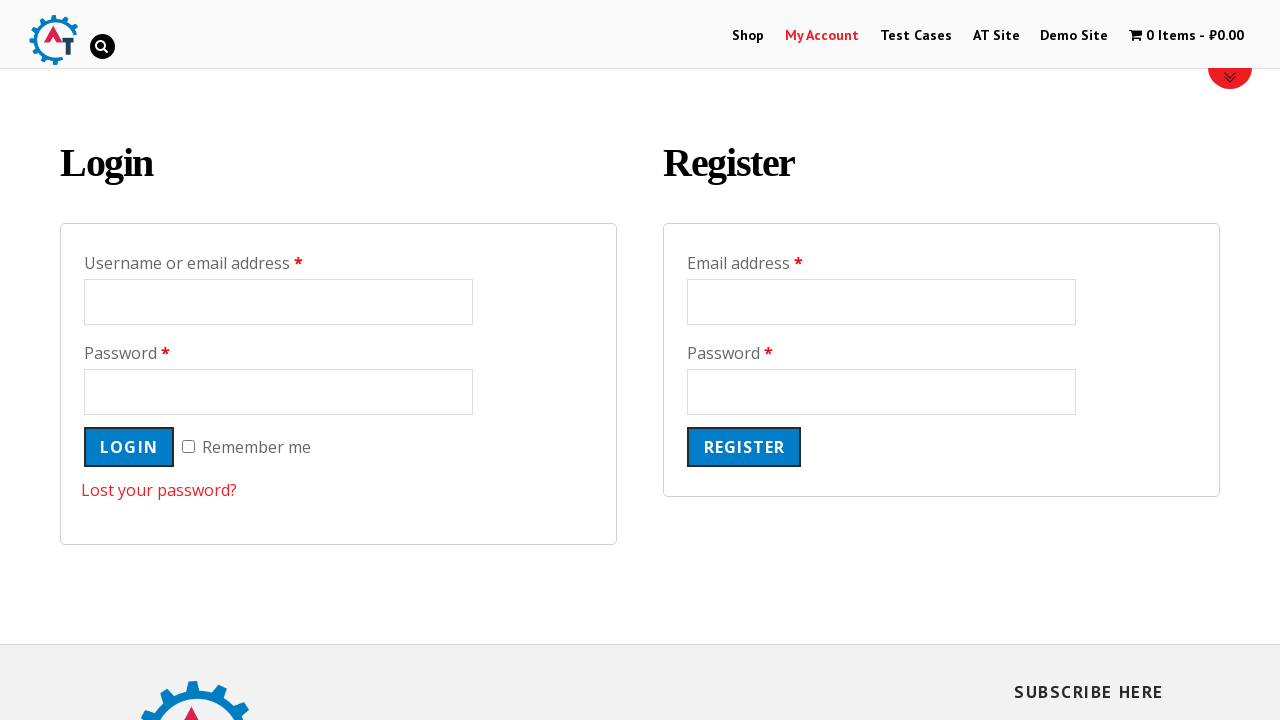

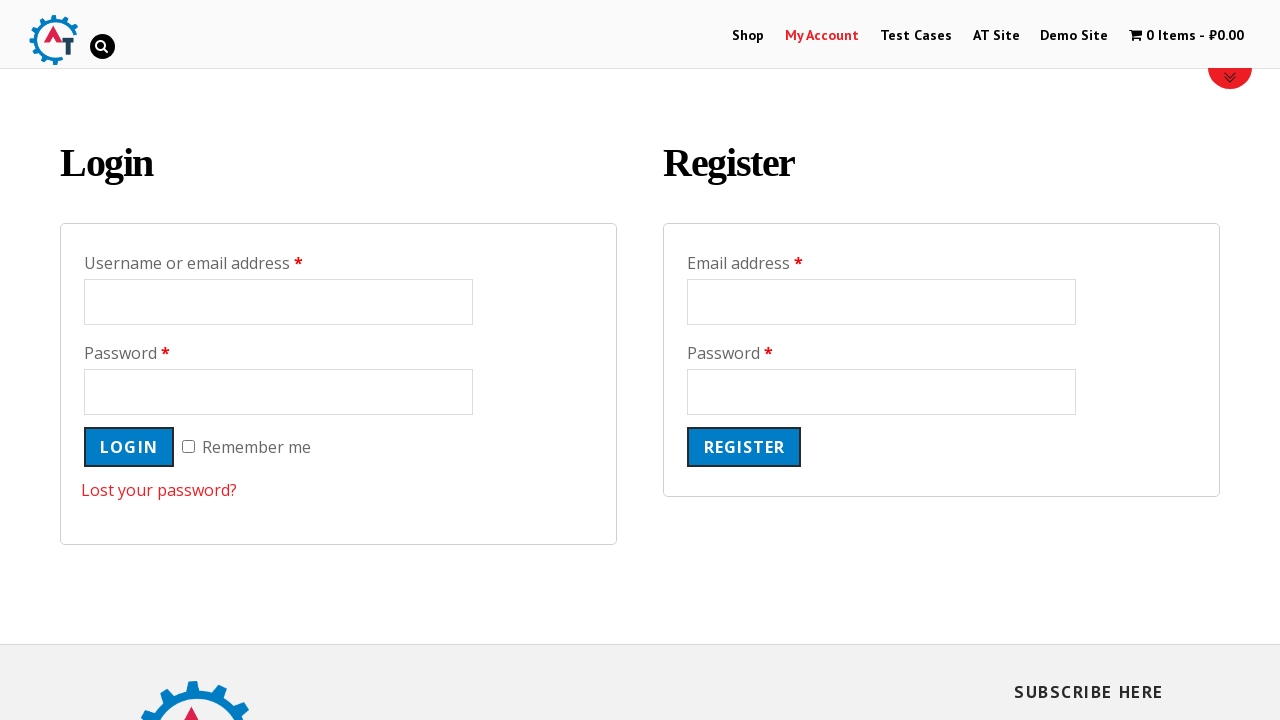